Tests adding multiple todo items and verifies they appear in the list correctly

Starting URL: https://demo.playwright.dev/todomvc

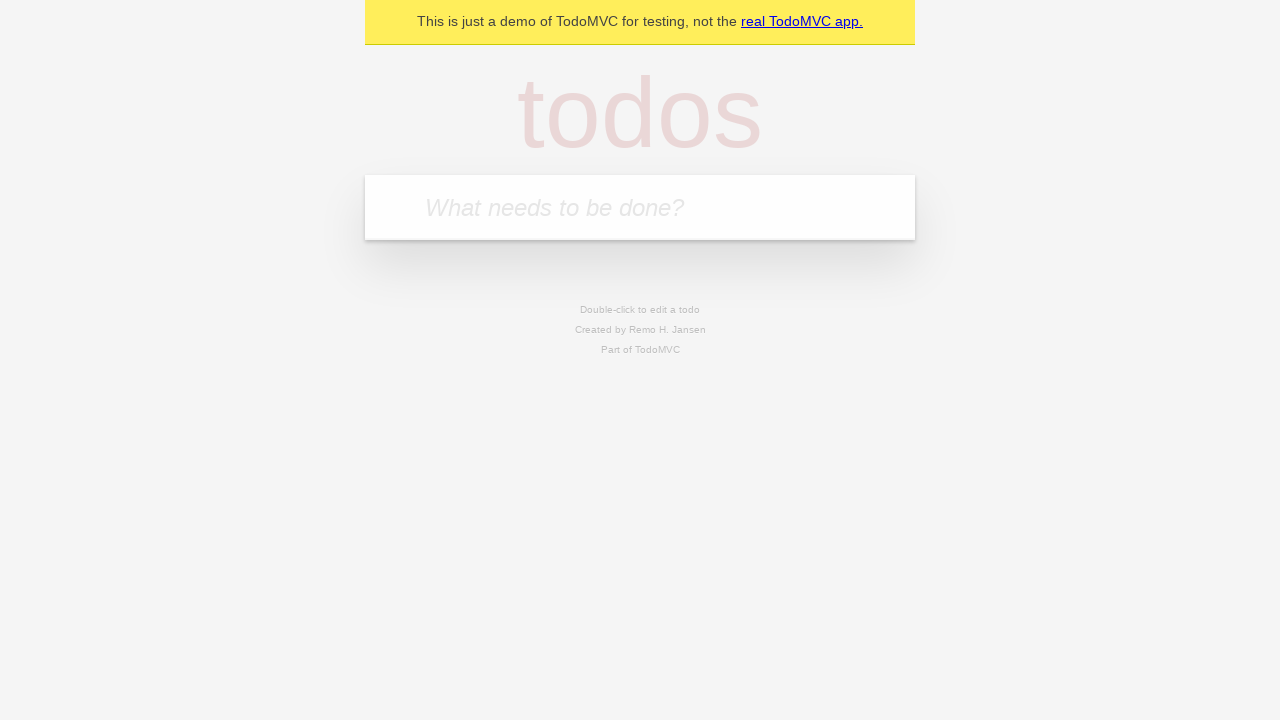

Located the todo input field with placeholder 'What needs to be done?'
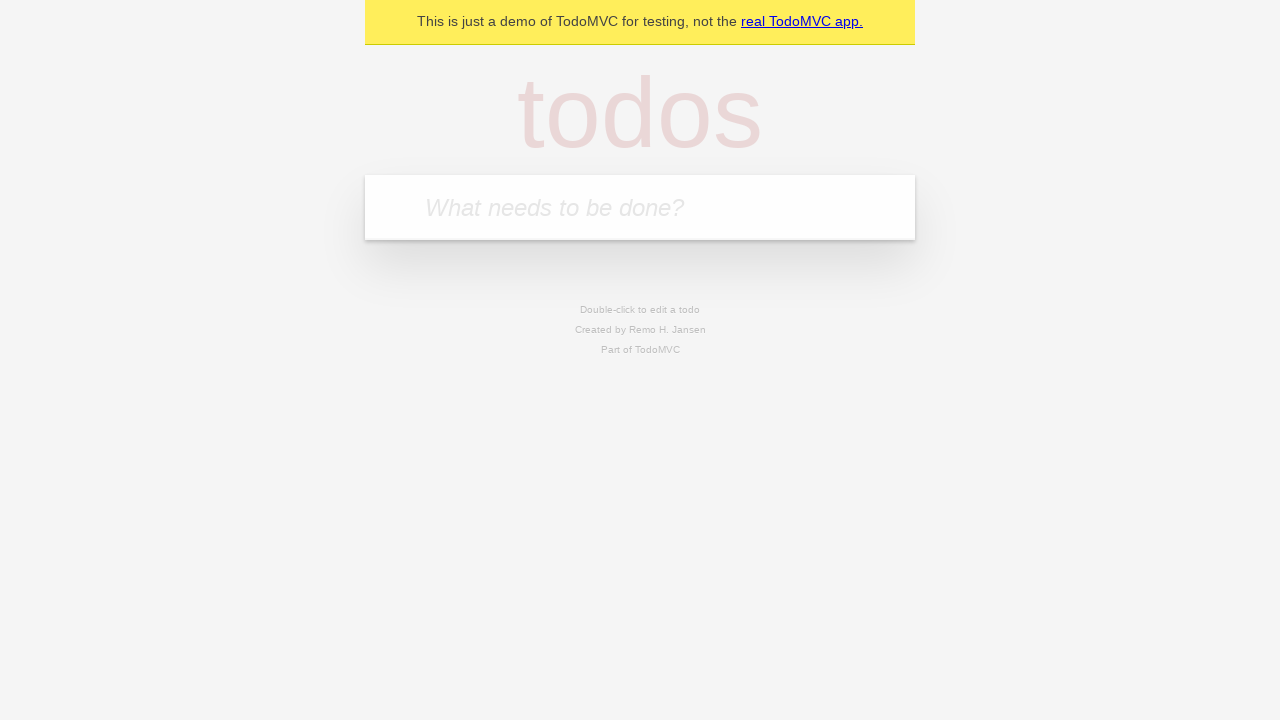

Filled todo input with 'buy some cheese' on internal:attr=[placeholder="What needs to be done?"i]
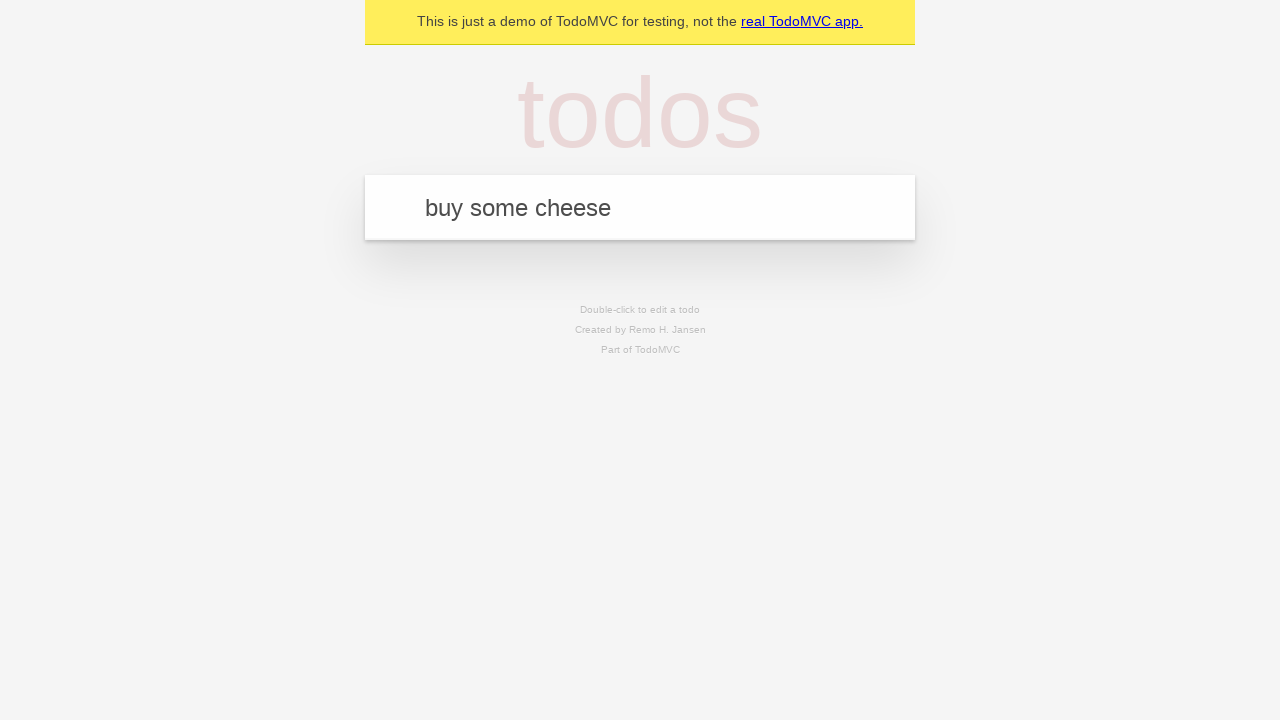

Pressed Enter to create first todo item on internal:attr=[placeholder="What needs to be done?"i]
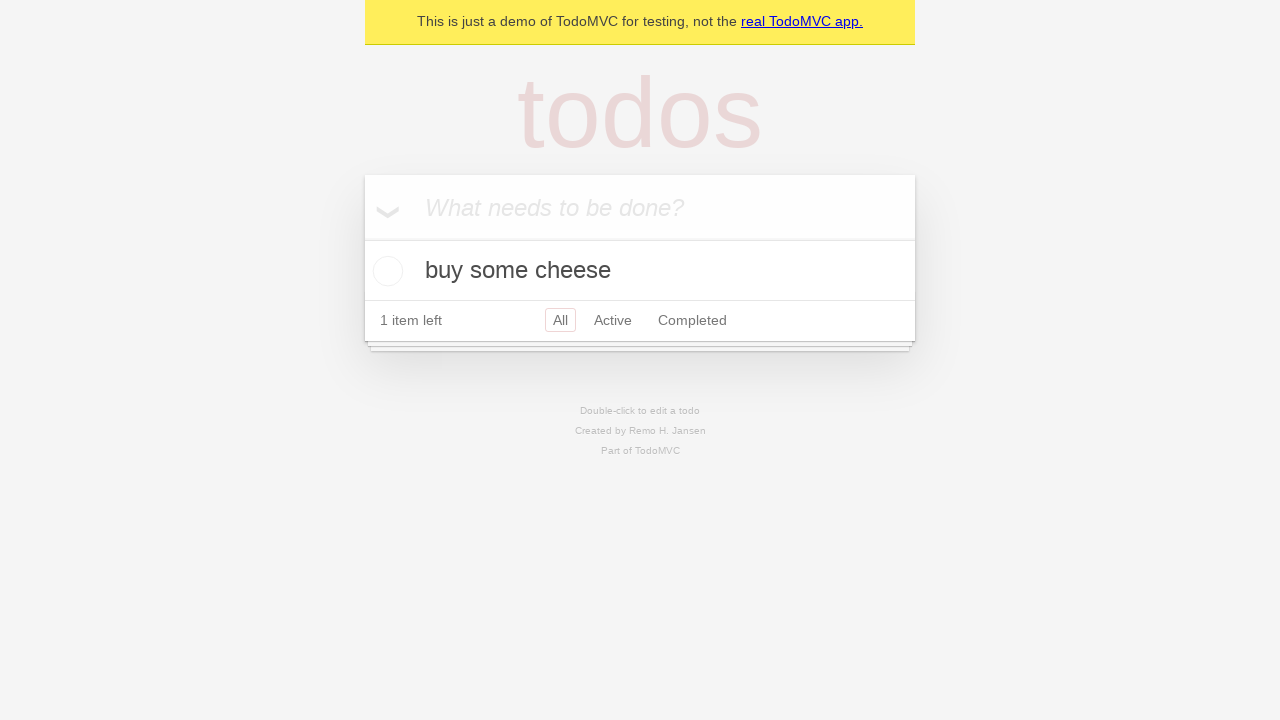

First todo item appeared in the list
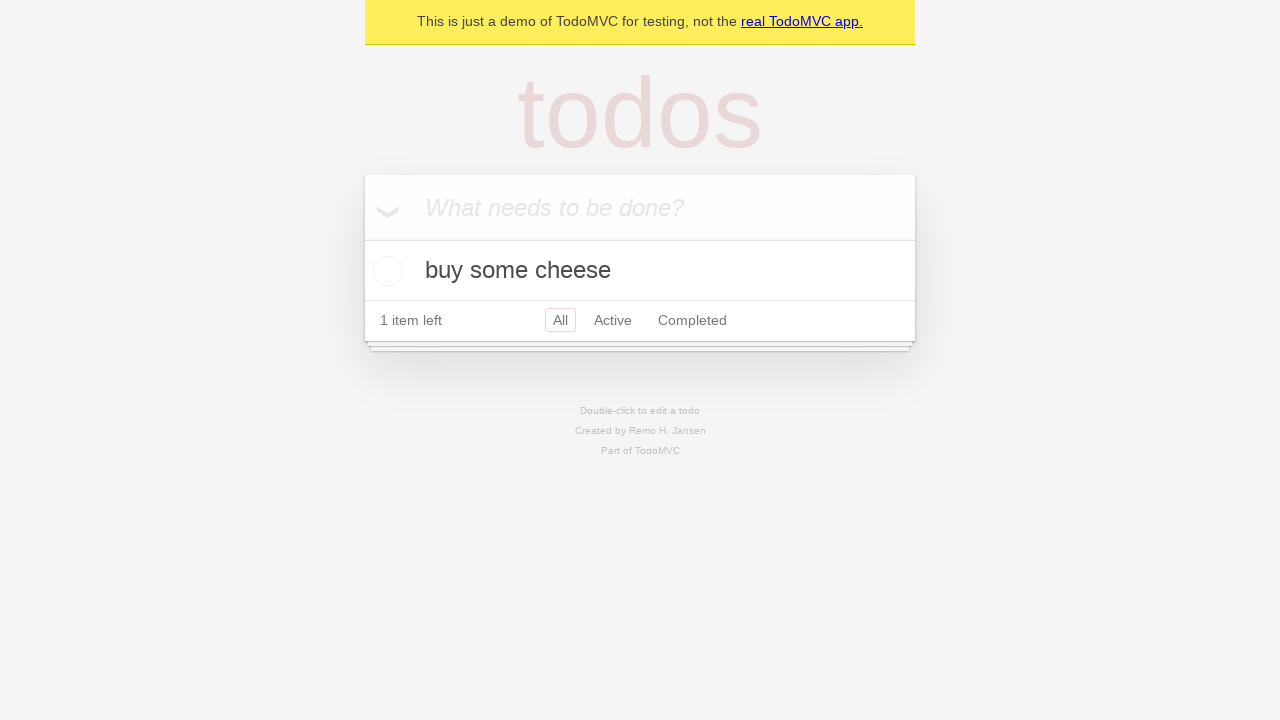

Filled todo input with 'feed the cat' on internal:attr=[placeholder="What needs to be done?"i]
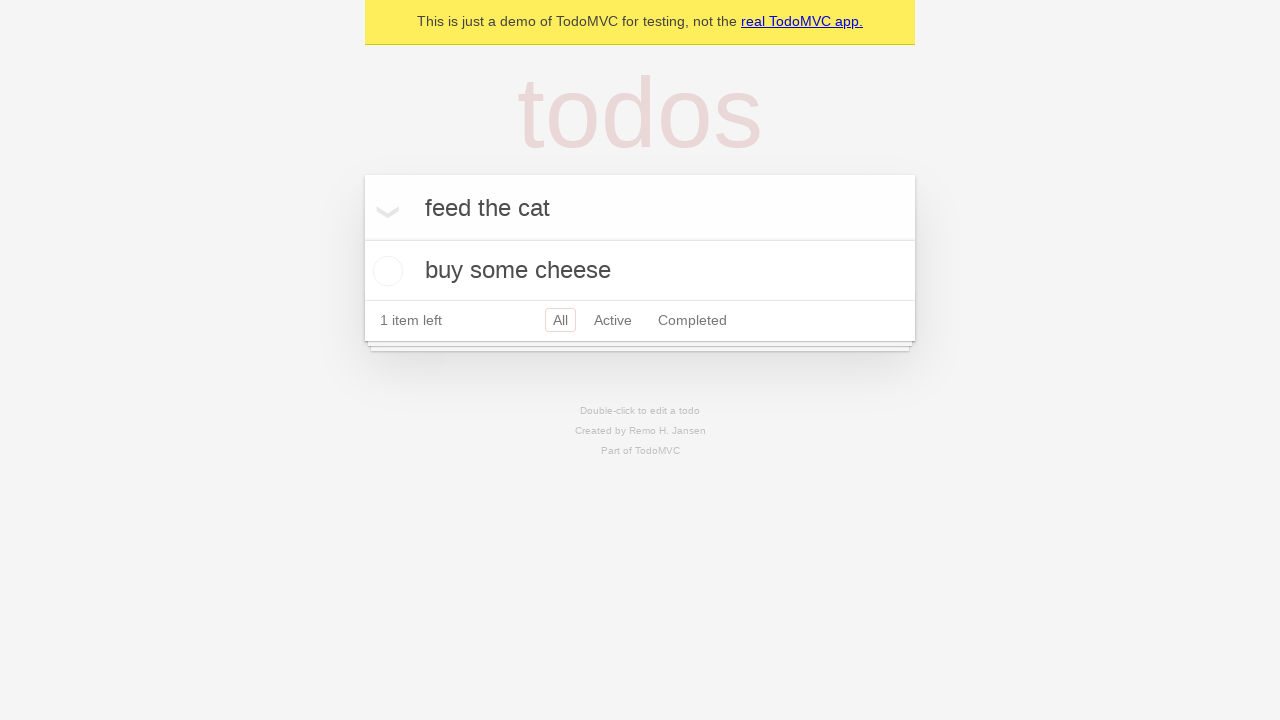

Pressed Enter to create second todo item on internal:attr=[placeholder="What needs to be done?"i]
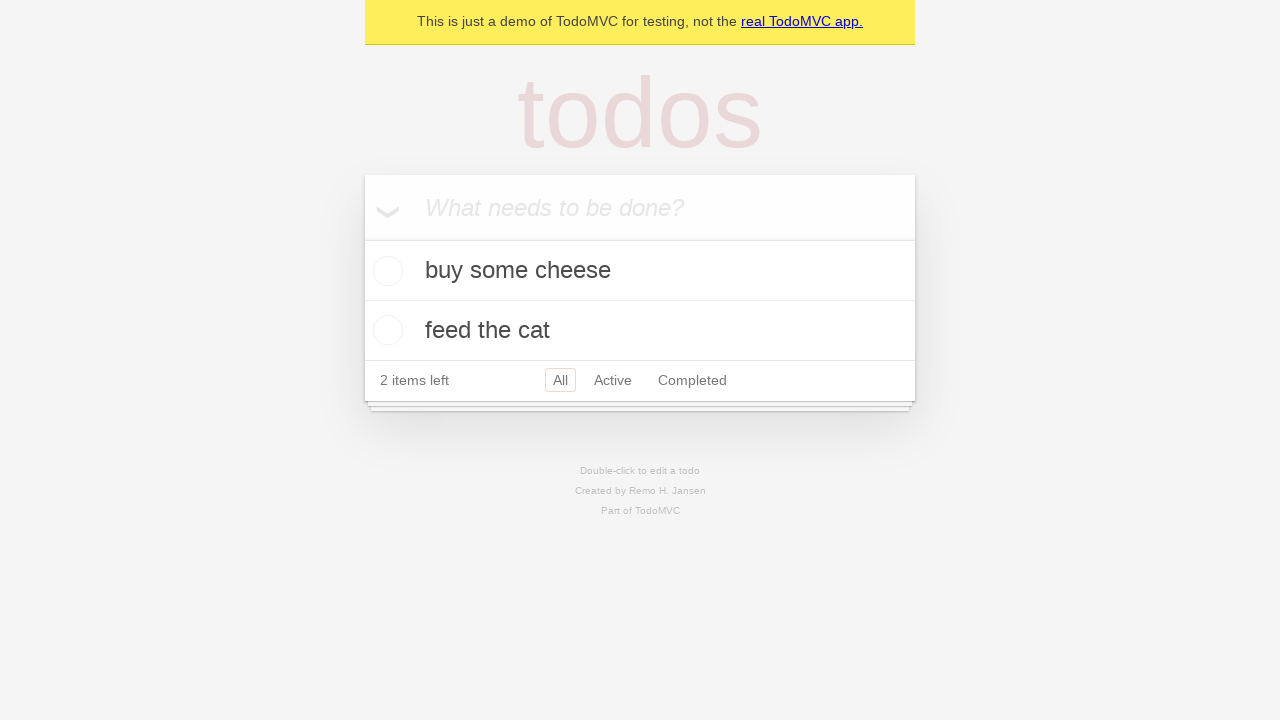

Verified both todo items are now visible in the list
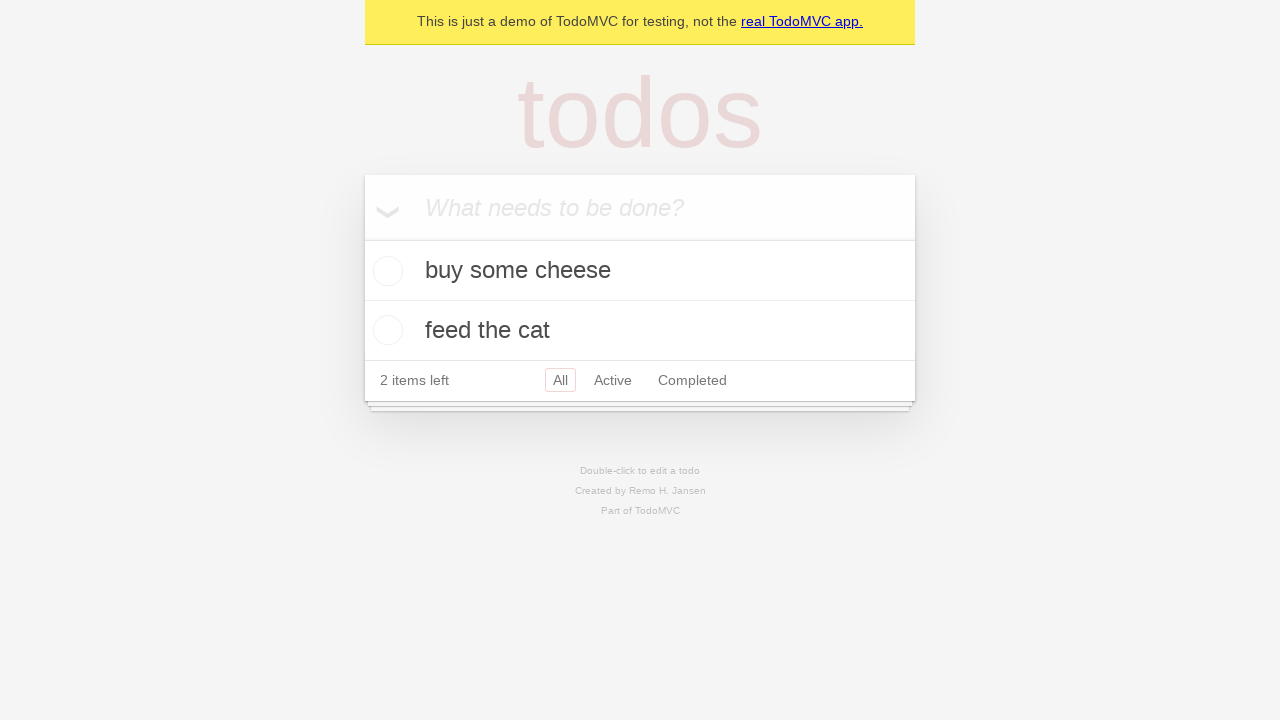

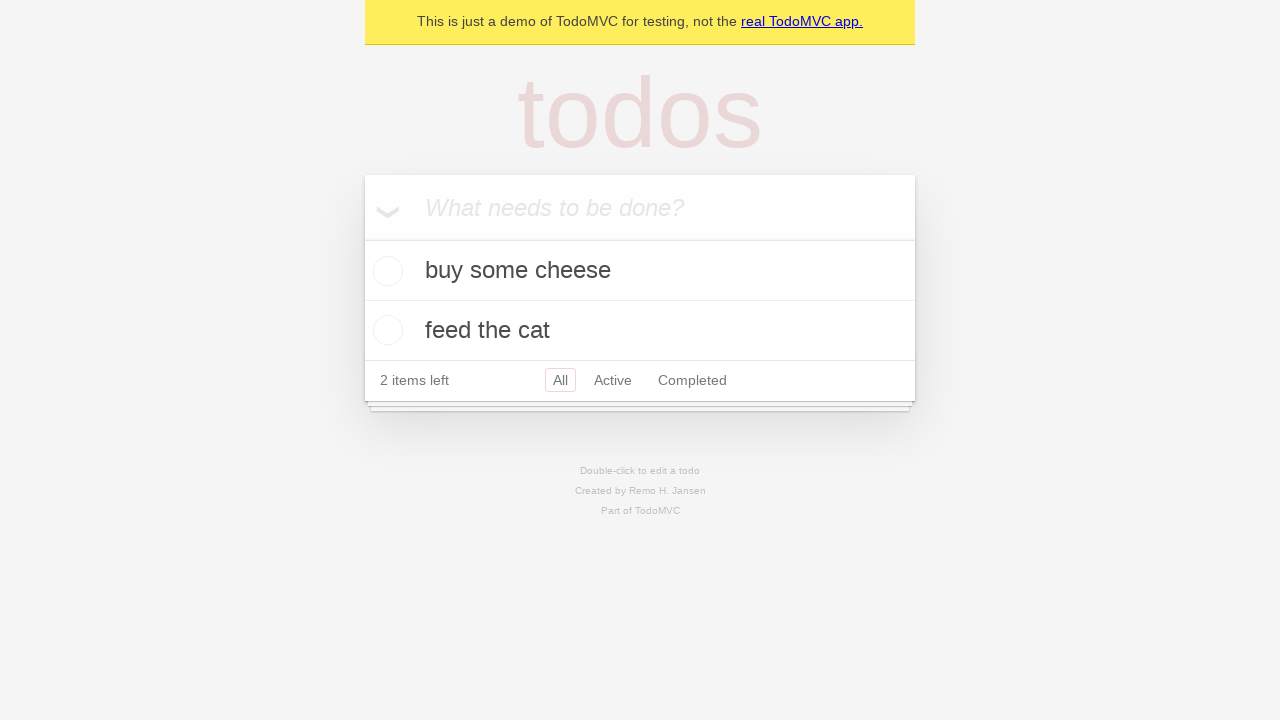